Triggers a prompt dialog, enters text, and verifies the entered text is displayed

Starting URL: https://testautomationpractice.blogspot.com/

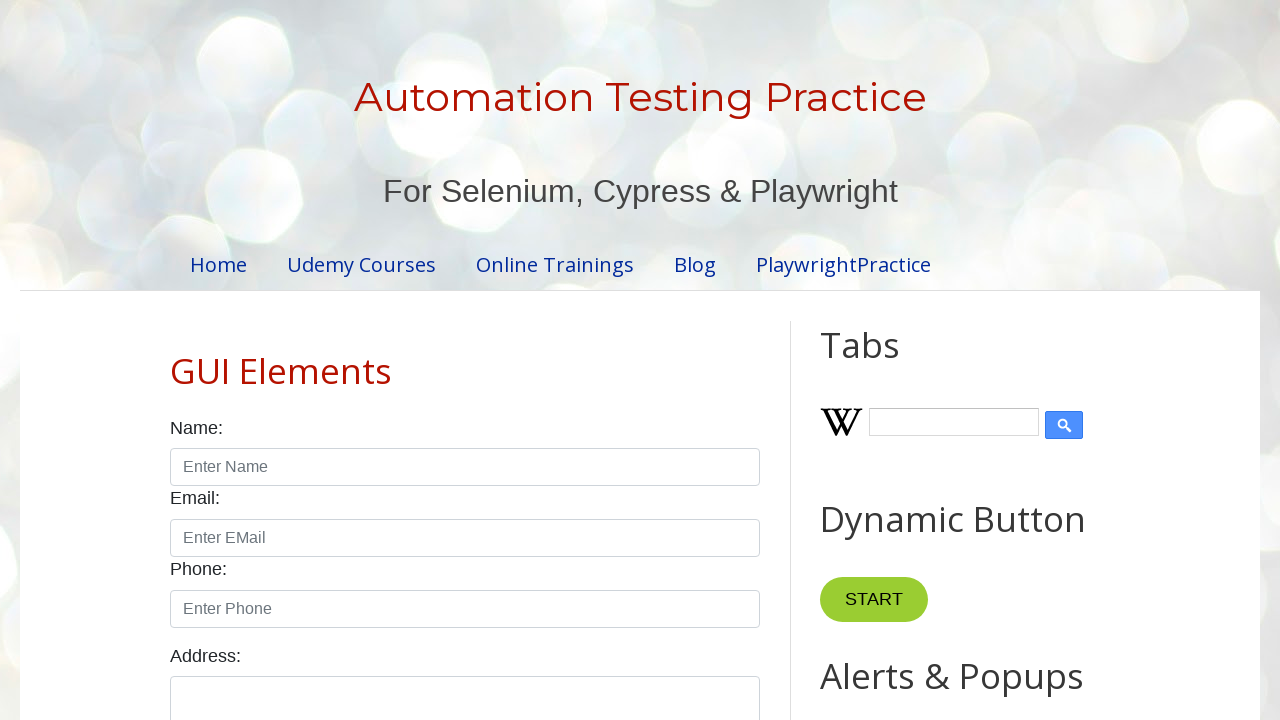

Set up dialog handler to accept prompt with text 'Playwright Rocks!'
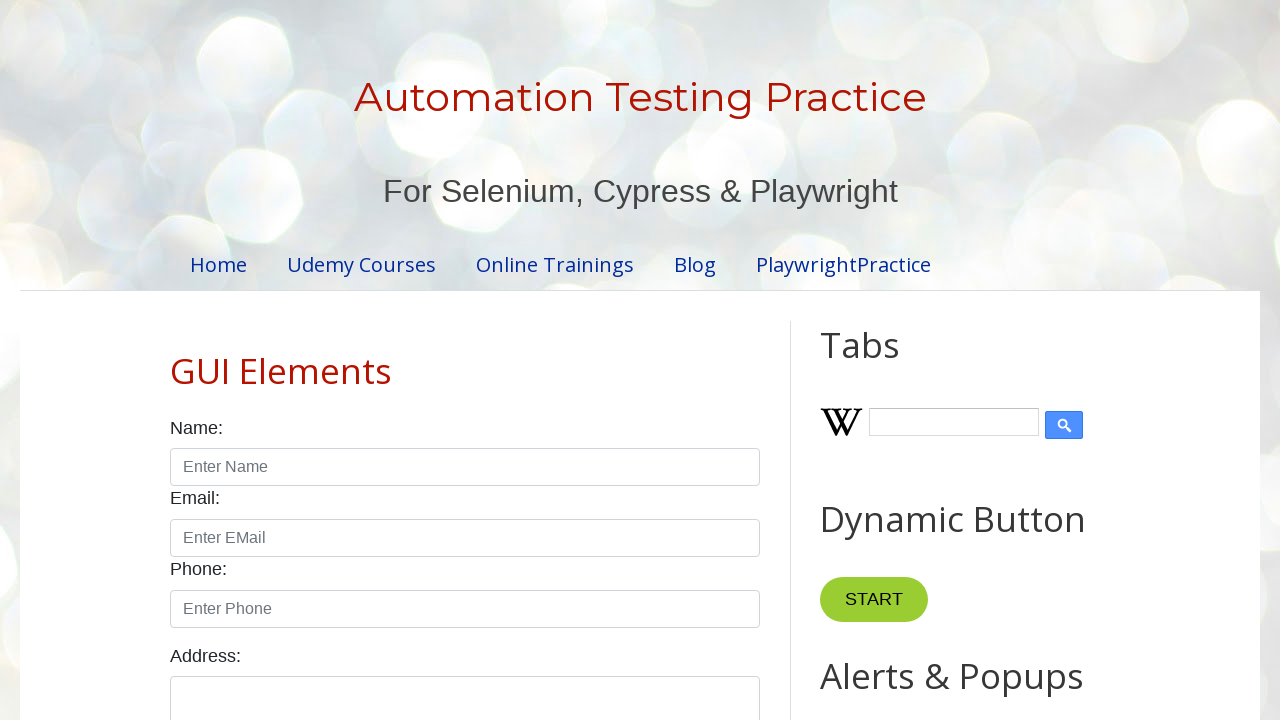

Clicked prompt button to trigger prompt dialog at (890, 360) on #promptBtn
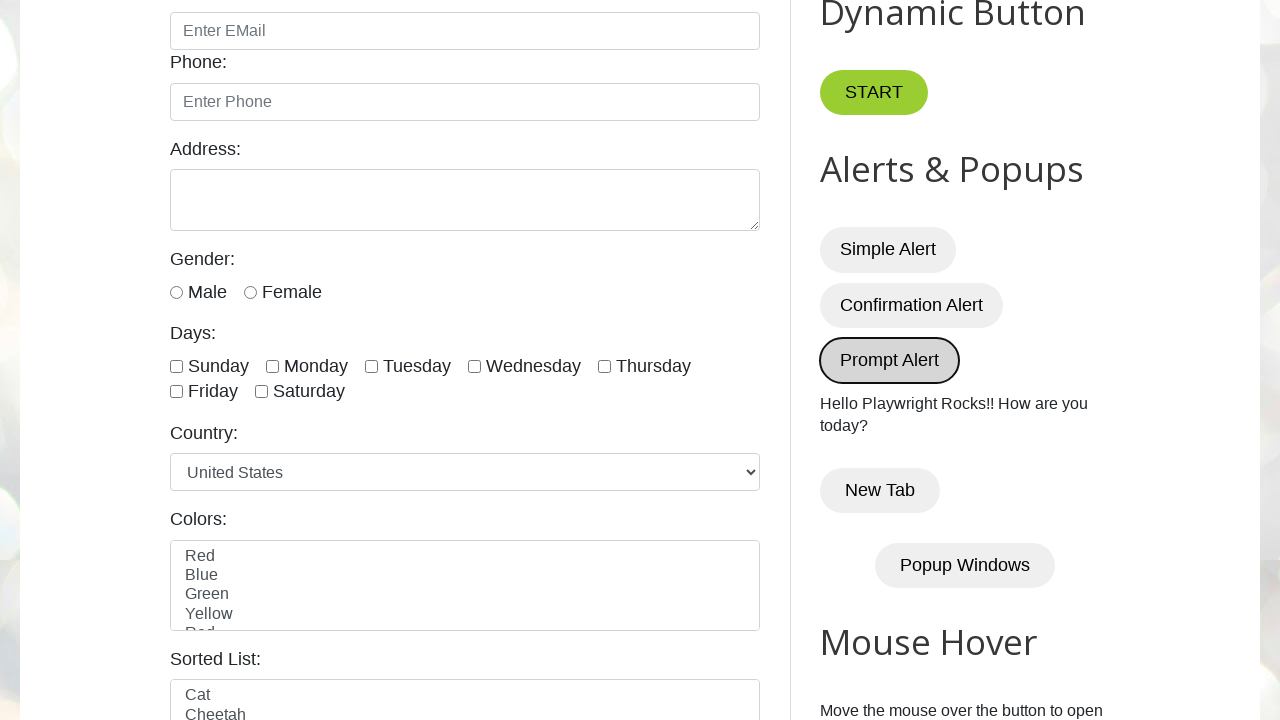

Verified that '#demo' element contains the entered prompt text 'Playwright Rocks!'
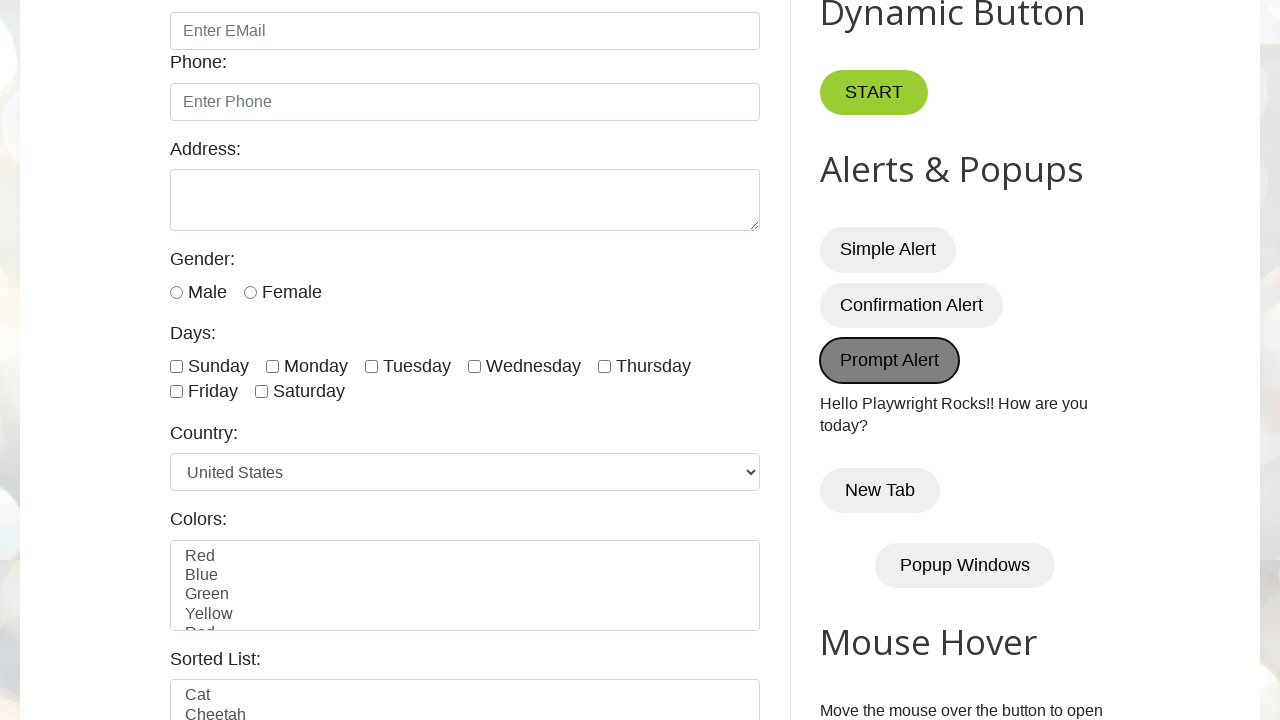

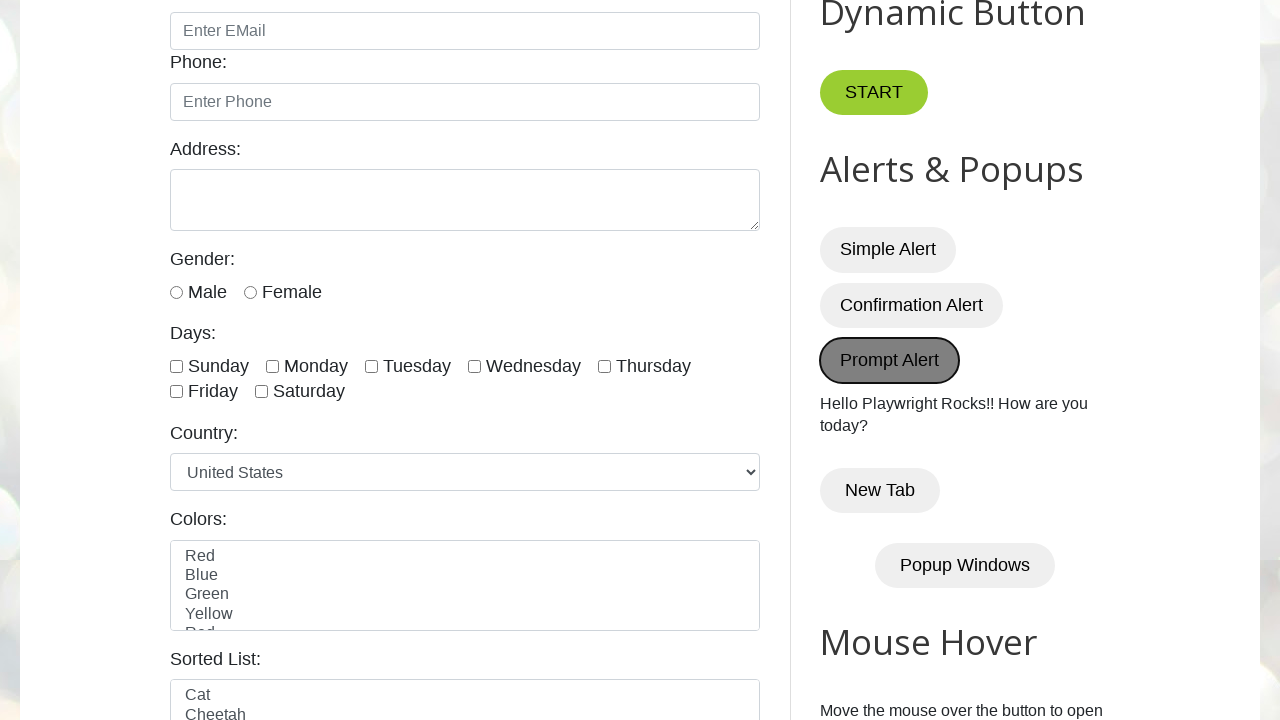